Tests the horizontal slider by navigating to the slider page and using mouse drag actions to move the slider to value 1.

Starting URL: https://the-internet.herokuapp.com/

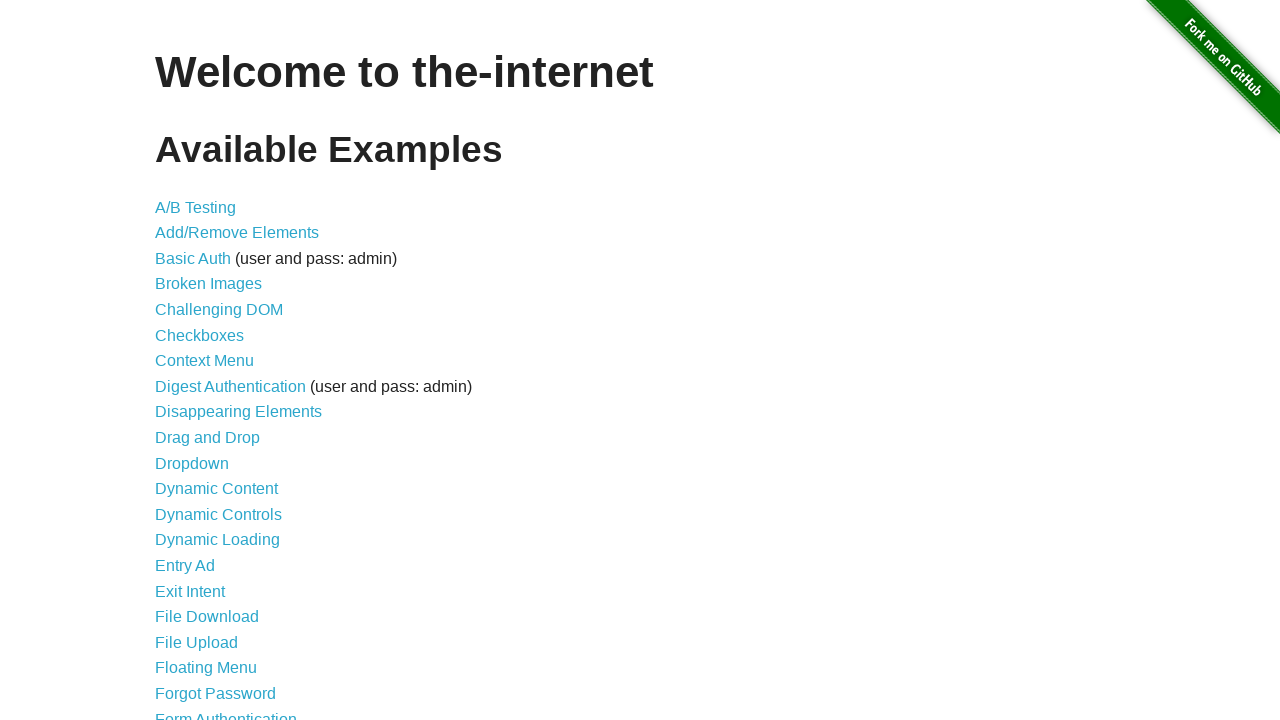

Waited for Horizontal Slider link to load
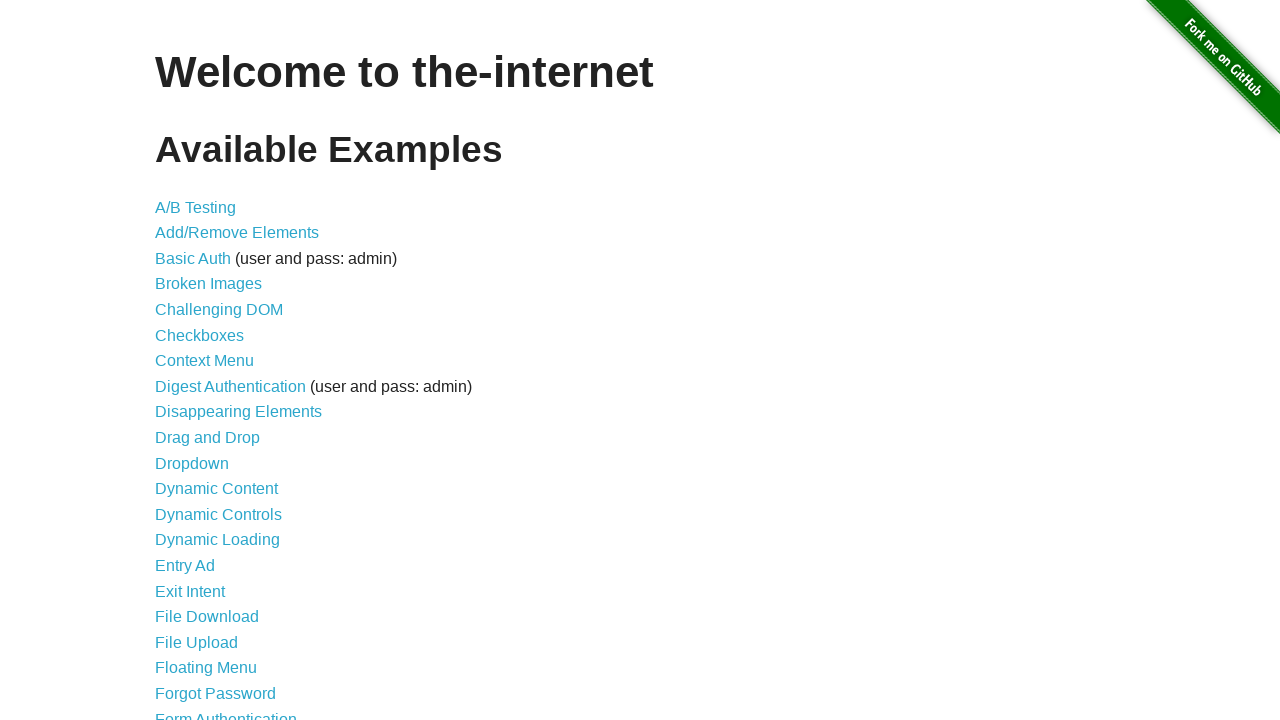

Clicked Horizontal Slider link at (214, 361) on a[href='/horizontal_slider']
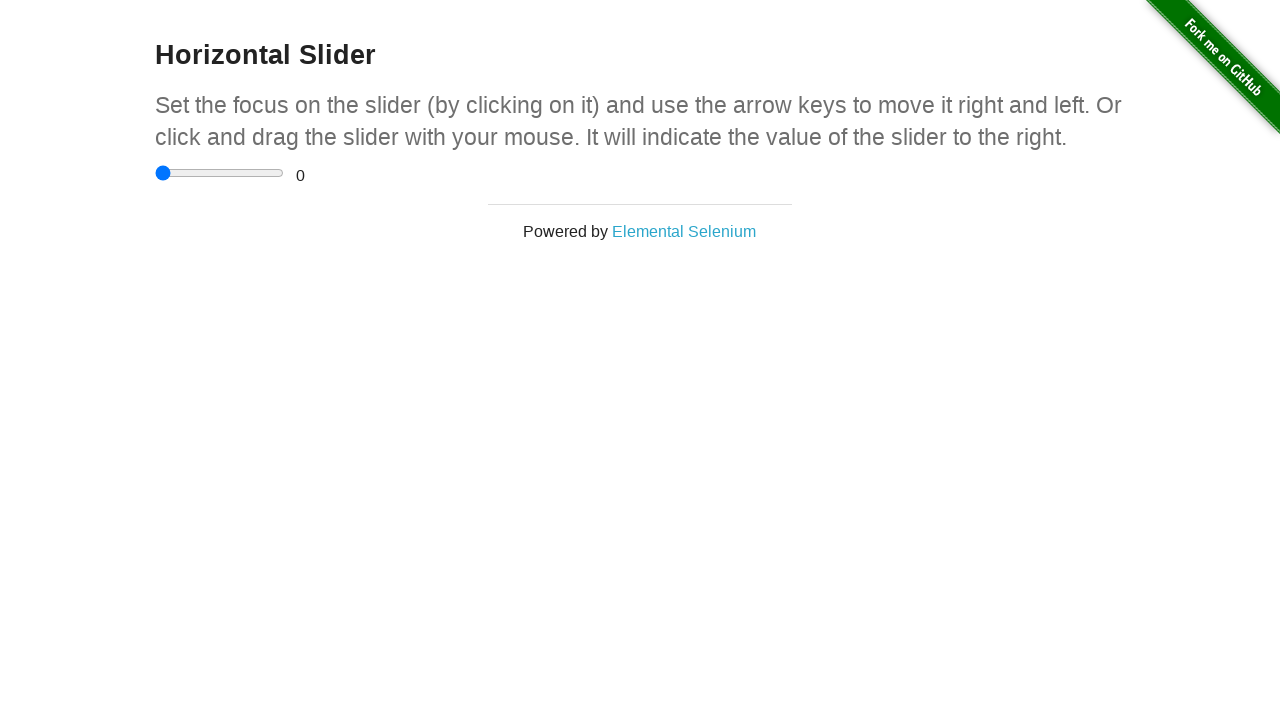

Slider element loaded
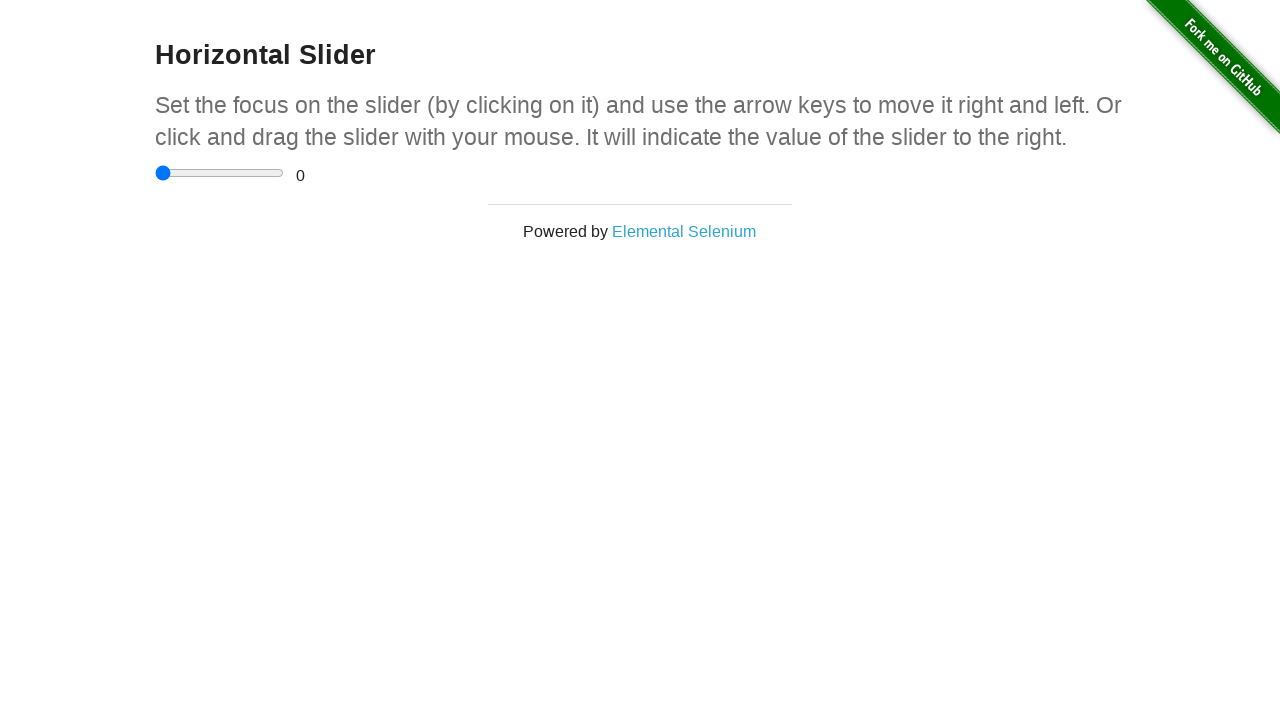

Focused on slider element on input[type='range']
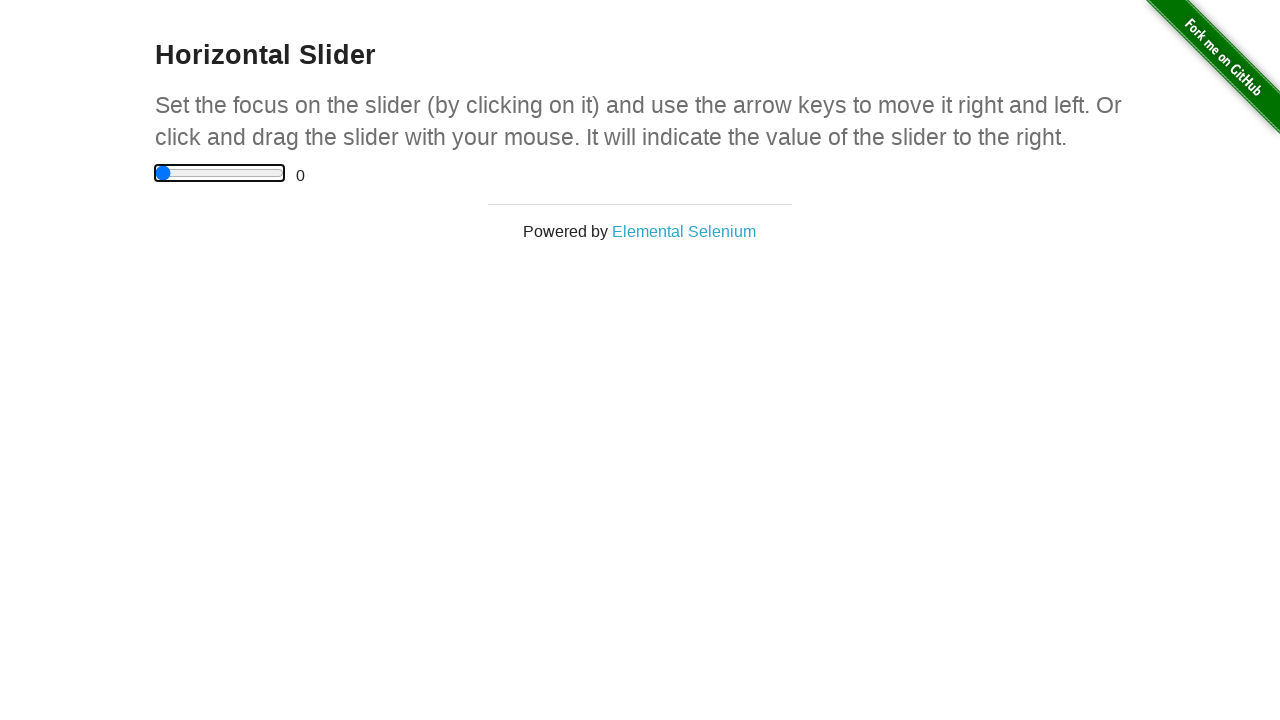

Pressed ArrowRight key on slider on input[type='range']
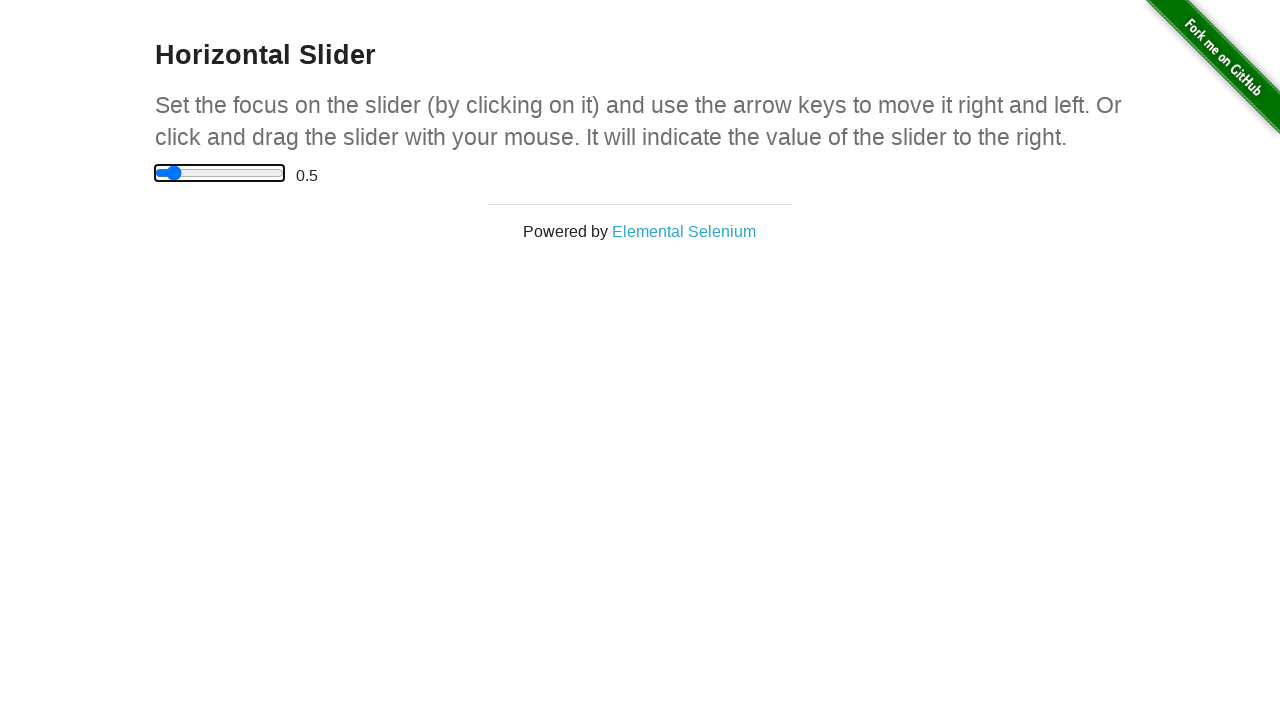

Pressed ArrowRight key on slider again on input[type='range']
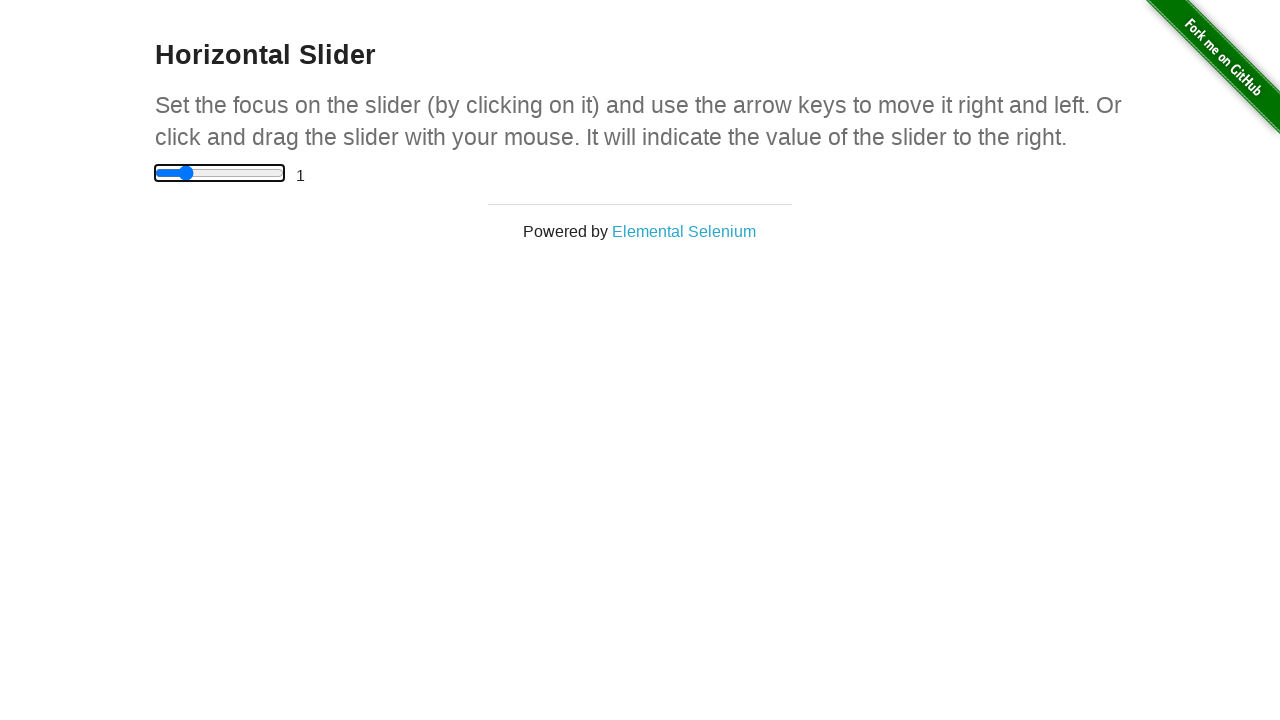

Located range value display element
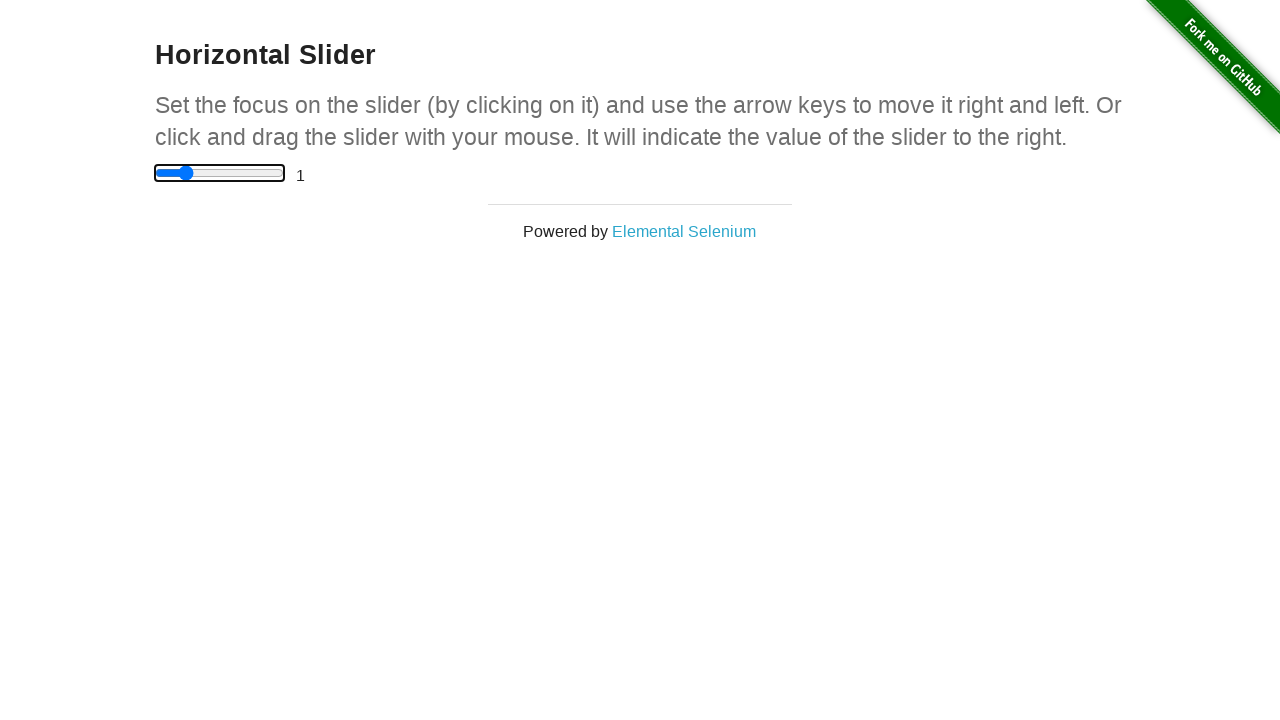

Verified slider value is 1
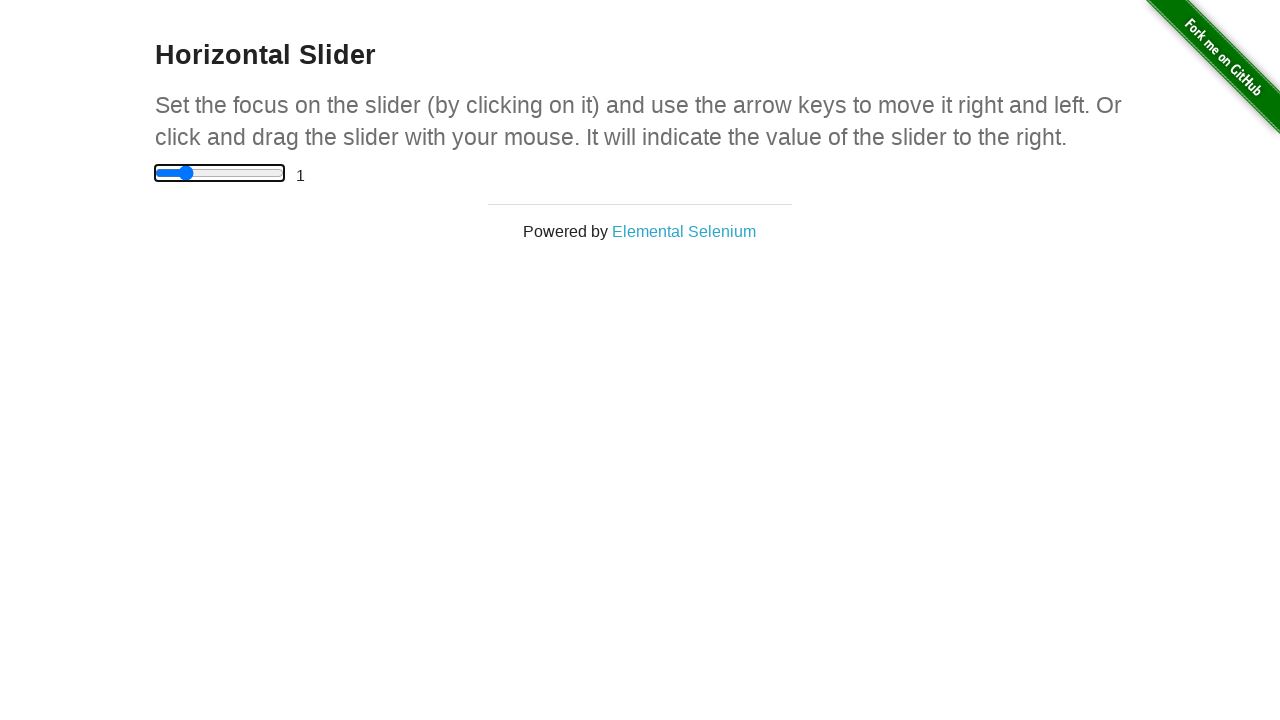

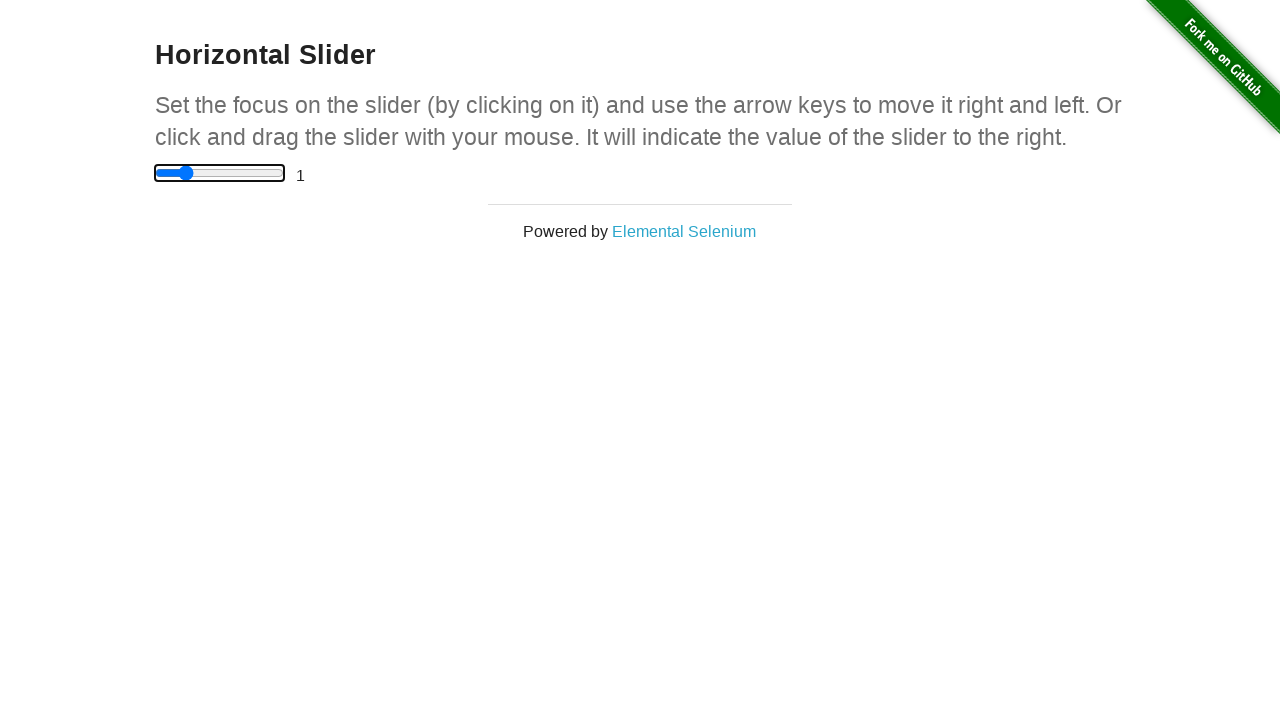